Tests completing a web form by filling in personal information, selecting radio button, checkbox, dropdown, and submitting the form

Starting URL: https://formy-project.herokuapp.com/

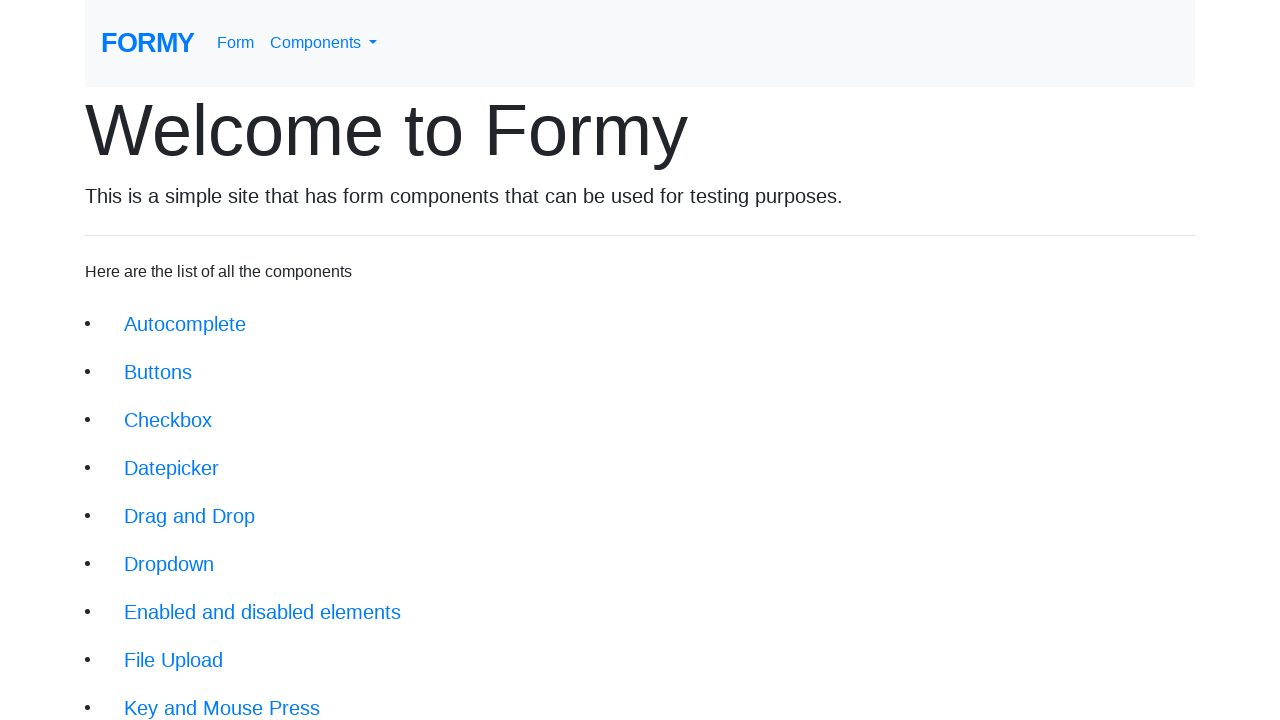

Clicked on form link at (236, 43) on a[href='/form']
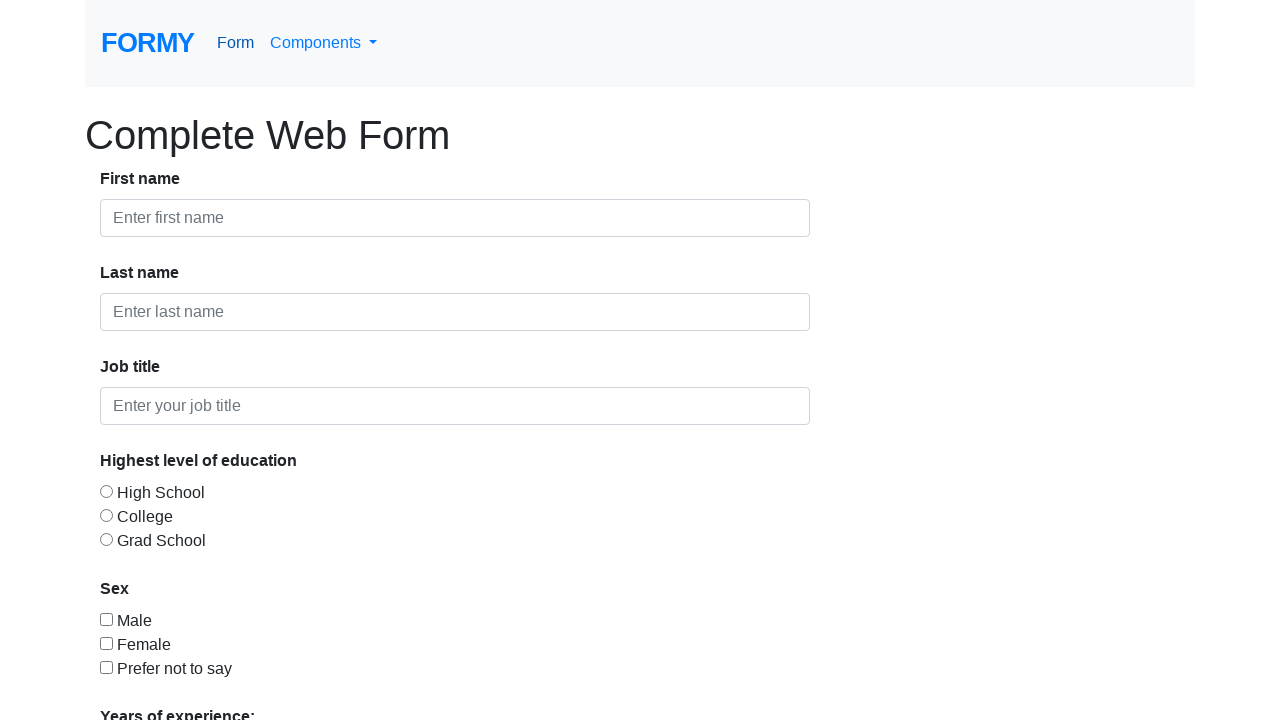

Filled in first name field with 'John' on #first-name
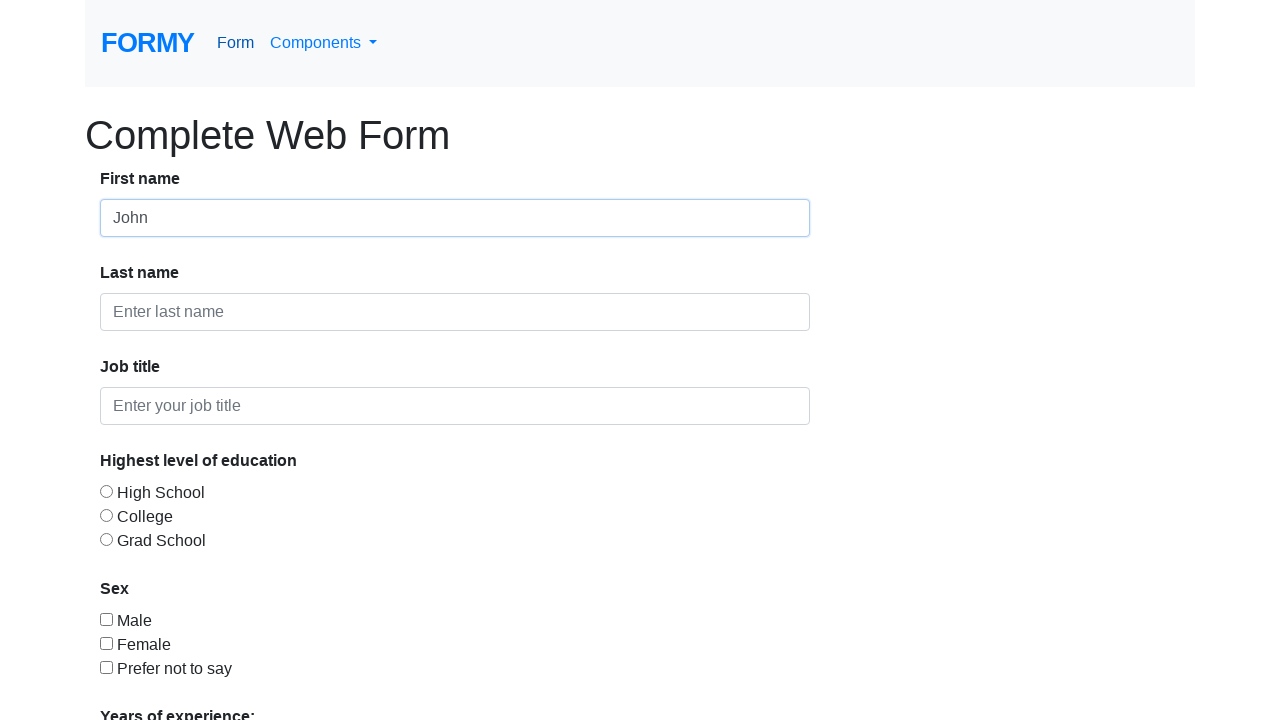

Filled in last name field with 'Doe' on #last-name
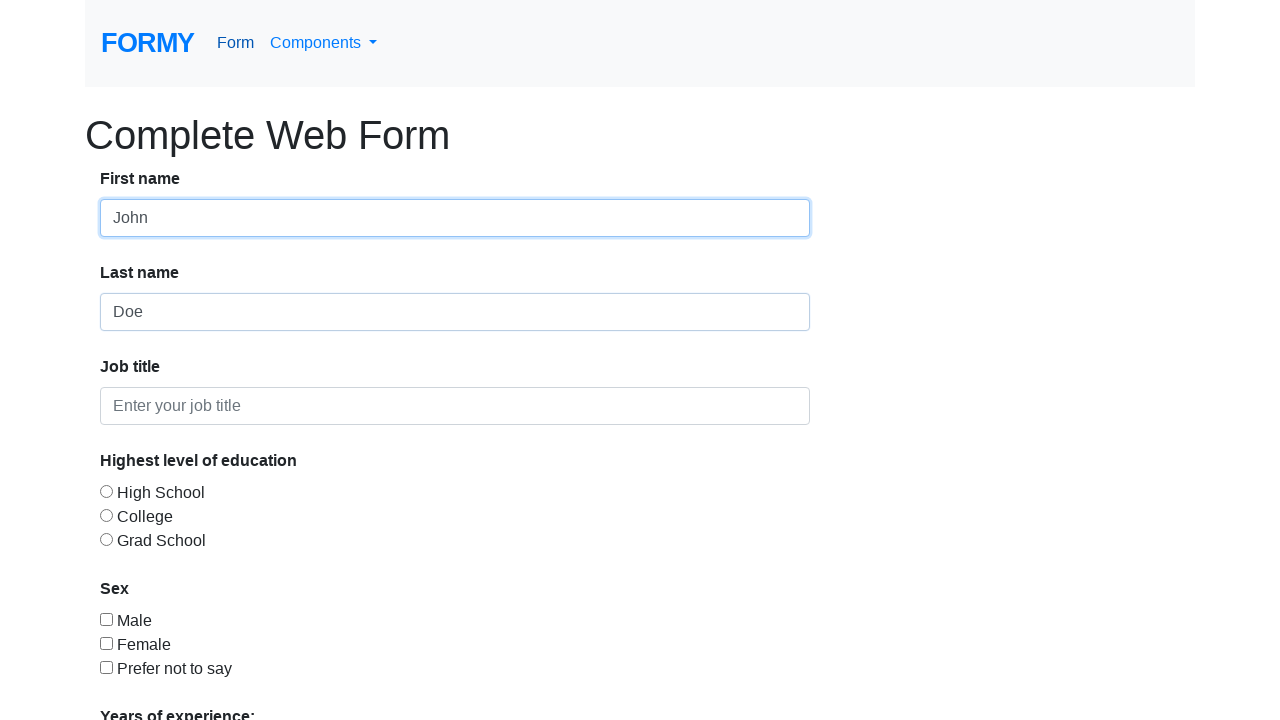

Filled in job title field with 'Unemployed' on #job-title
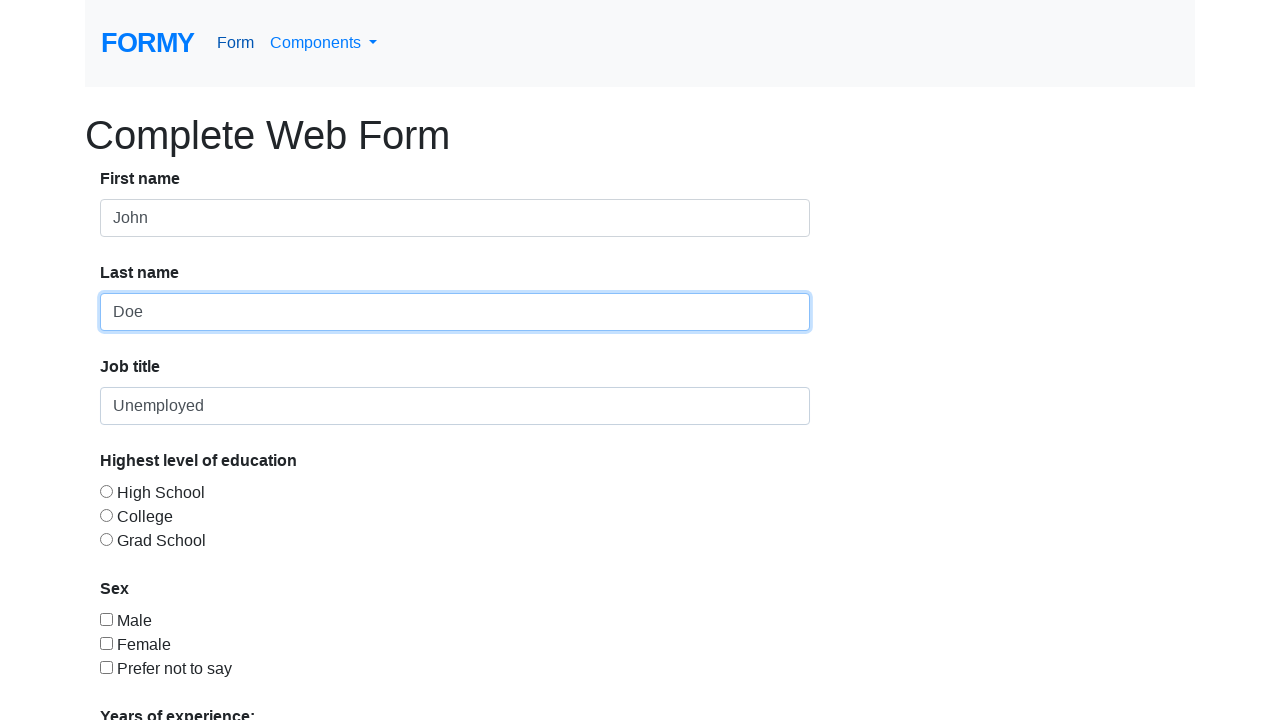

Selected radio button option 3 at (106, 539) on #radio-button-3
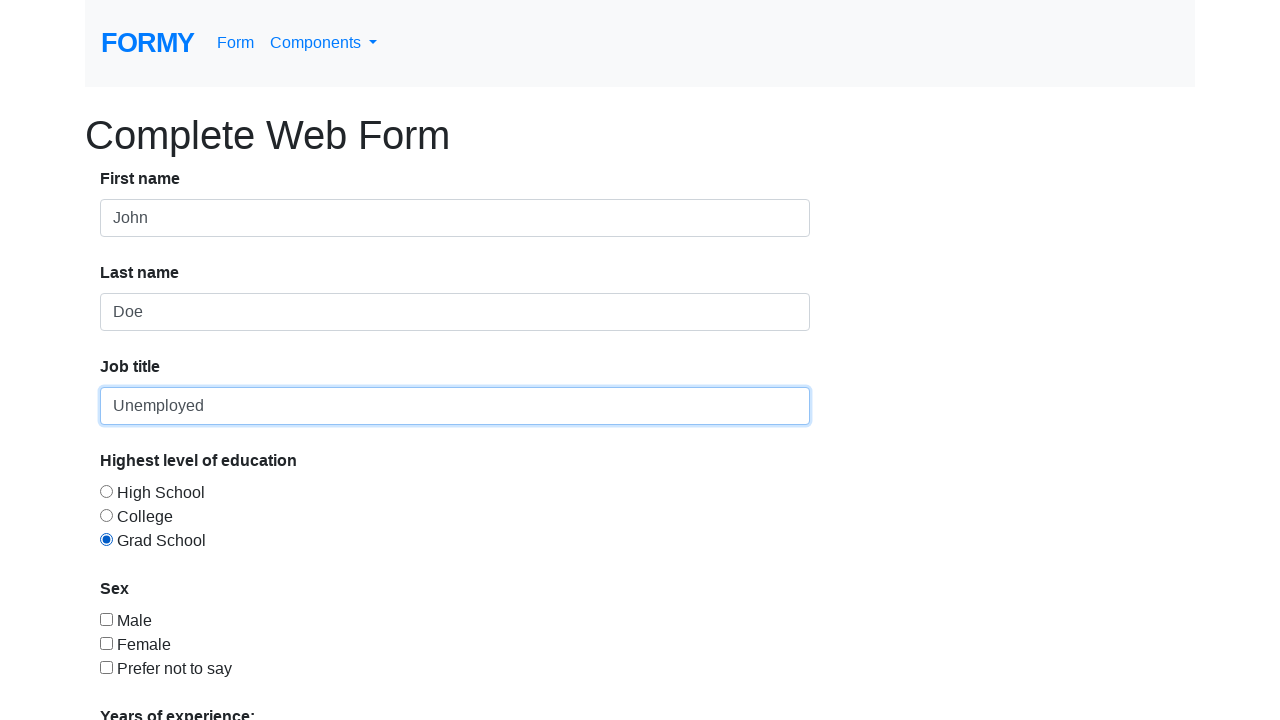

Checked checkbox option 3 at (106, 667) on #checkbox-3
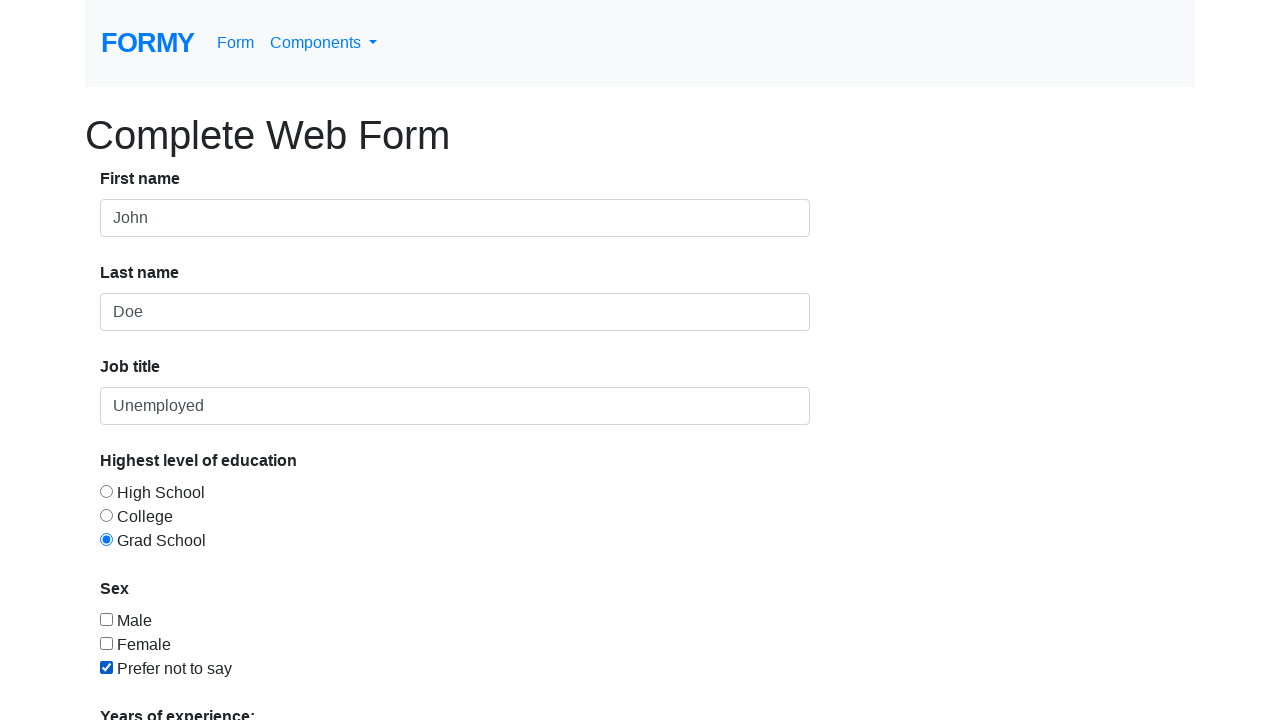

Selected dropdown option '1' on #select-menu
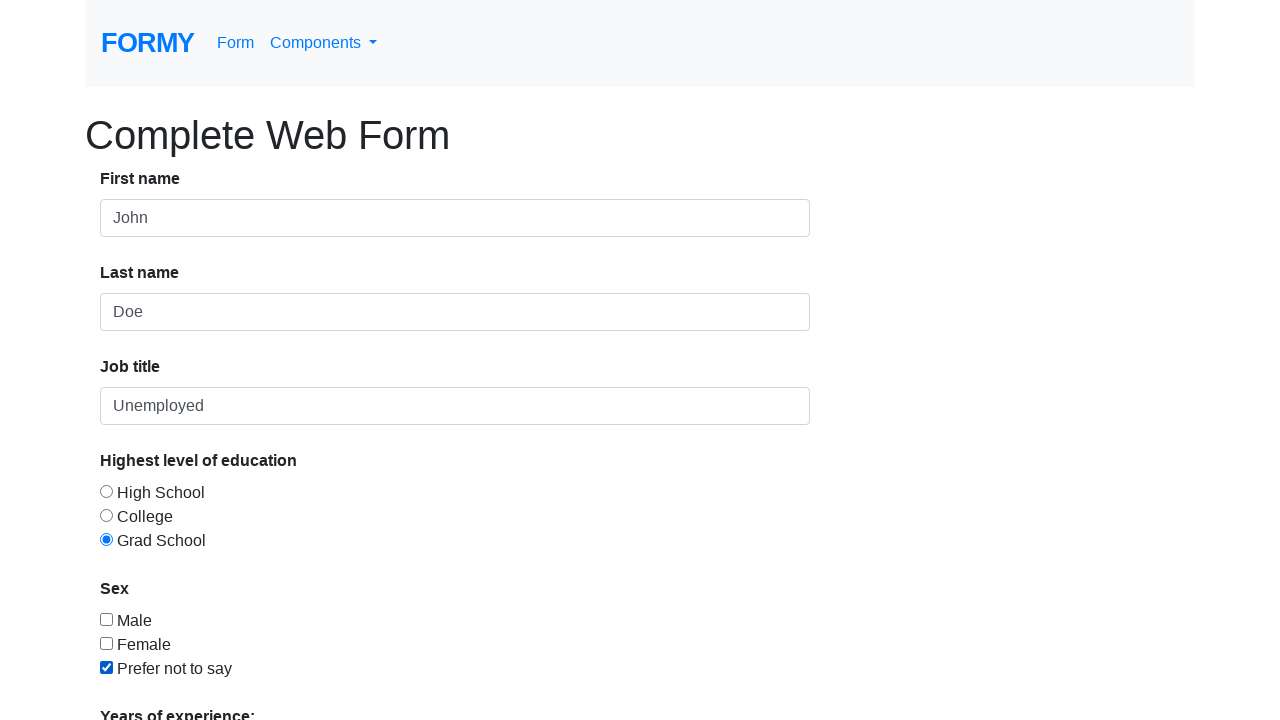

Clicked submit button to complete form at (148, 680) on a[href='/thanks']
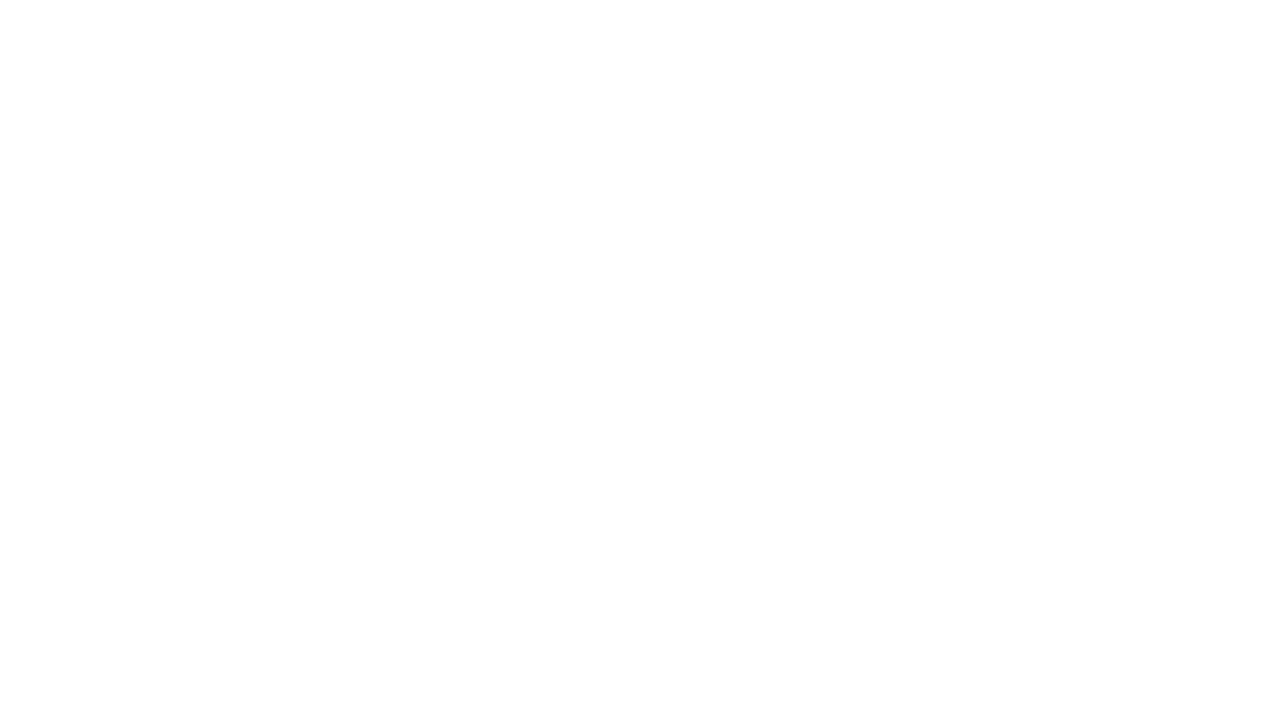

Form submission succeeded and success message appeared
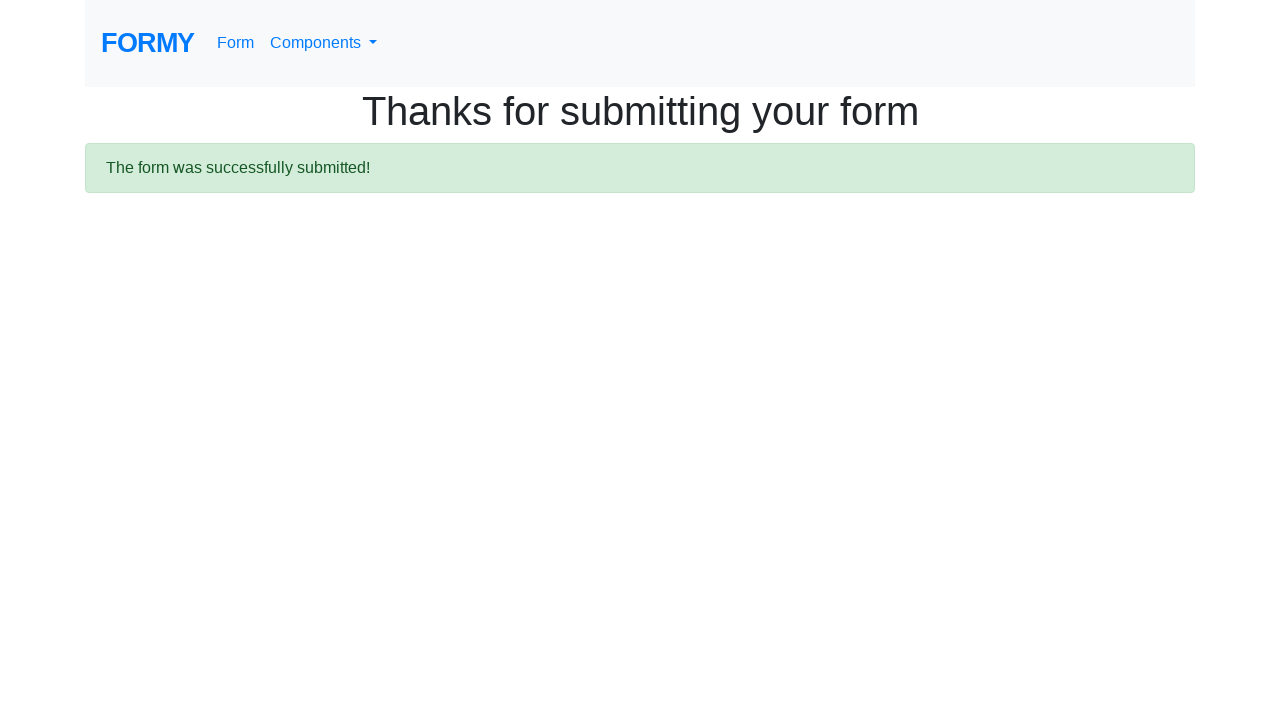

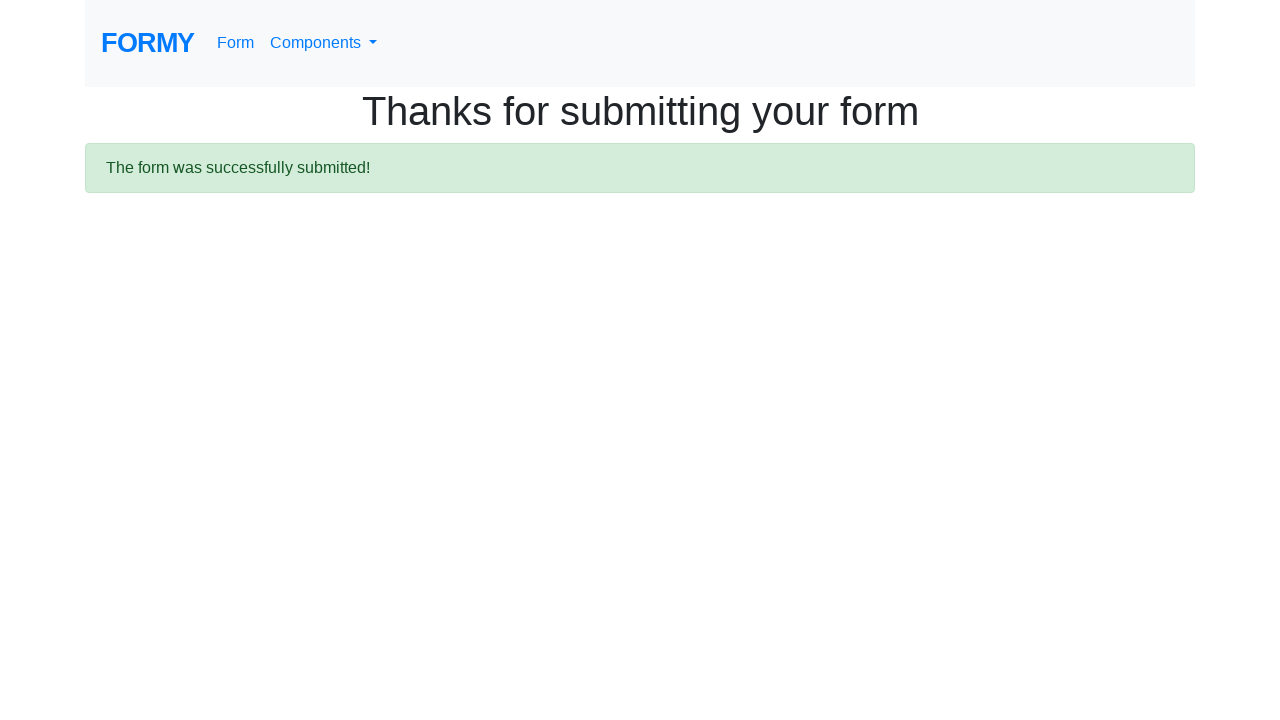